Tests file upload functionality by uploading a temporary file and verifying the upload was successful.

Starting URL: https://the-internet.herokuapp.com/upload

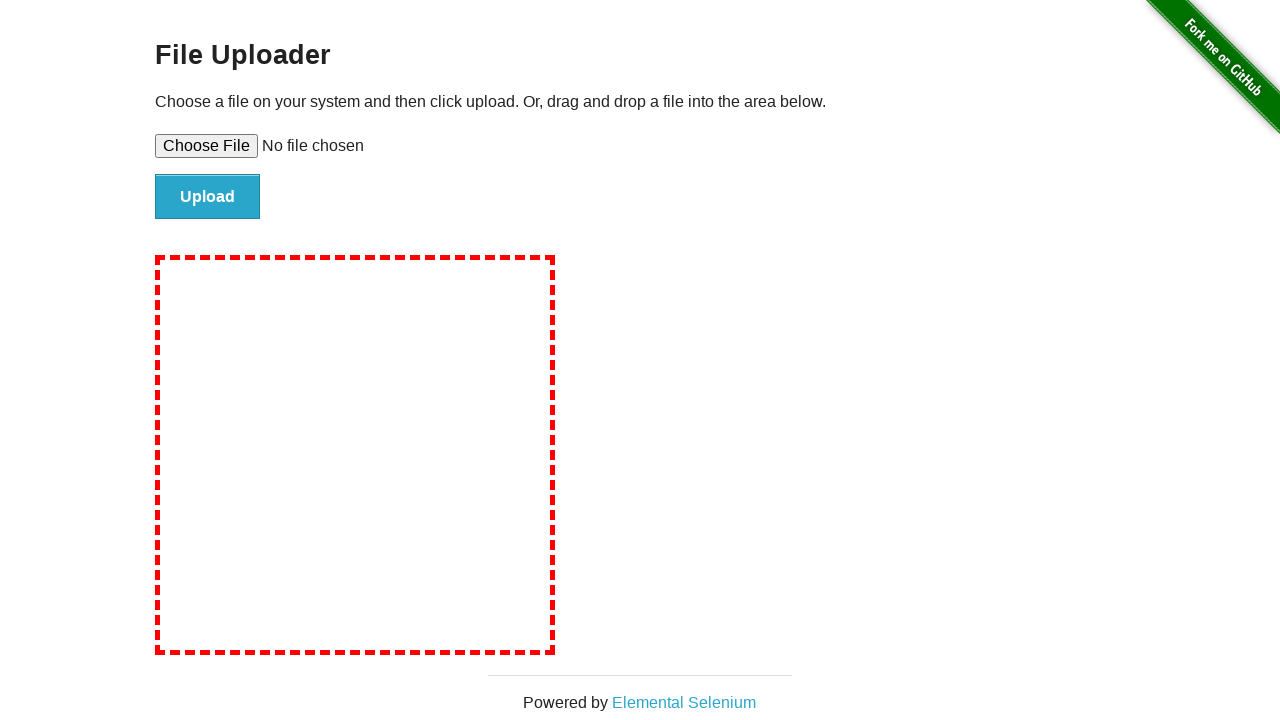

Created temporary test file with content
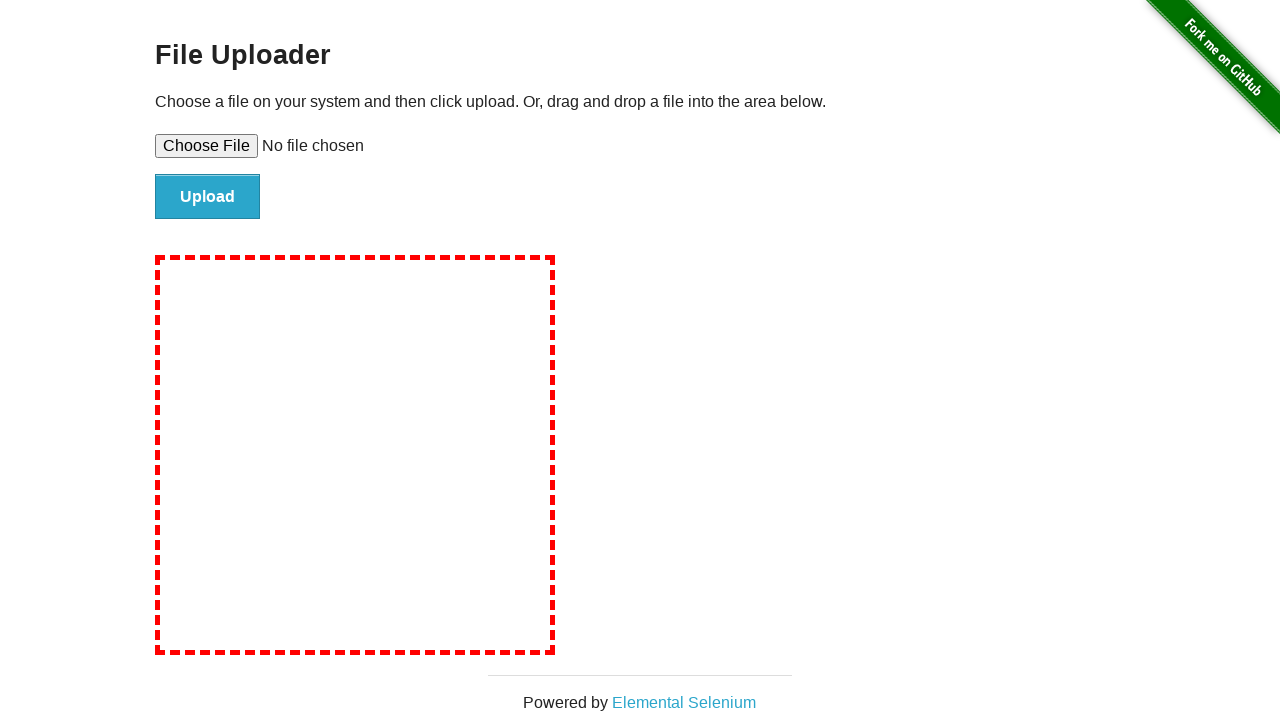

Set input file to upload temporary test file
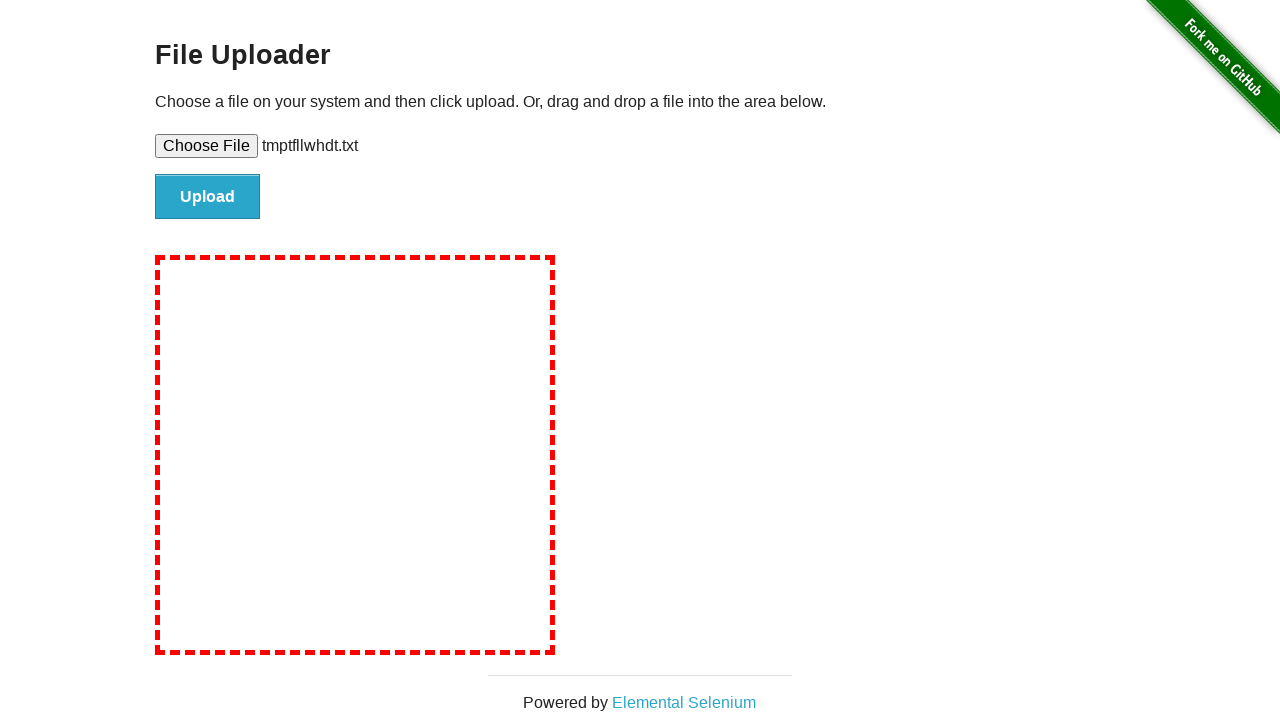

Clicked Upload button to submit file at (208, 197) on internal:role=button[name="Upload"i]
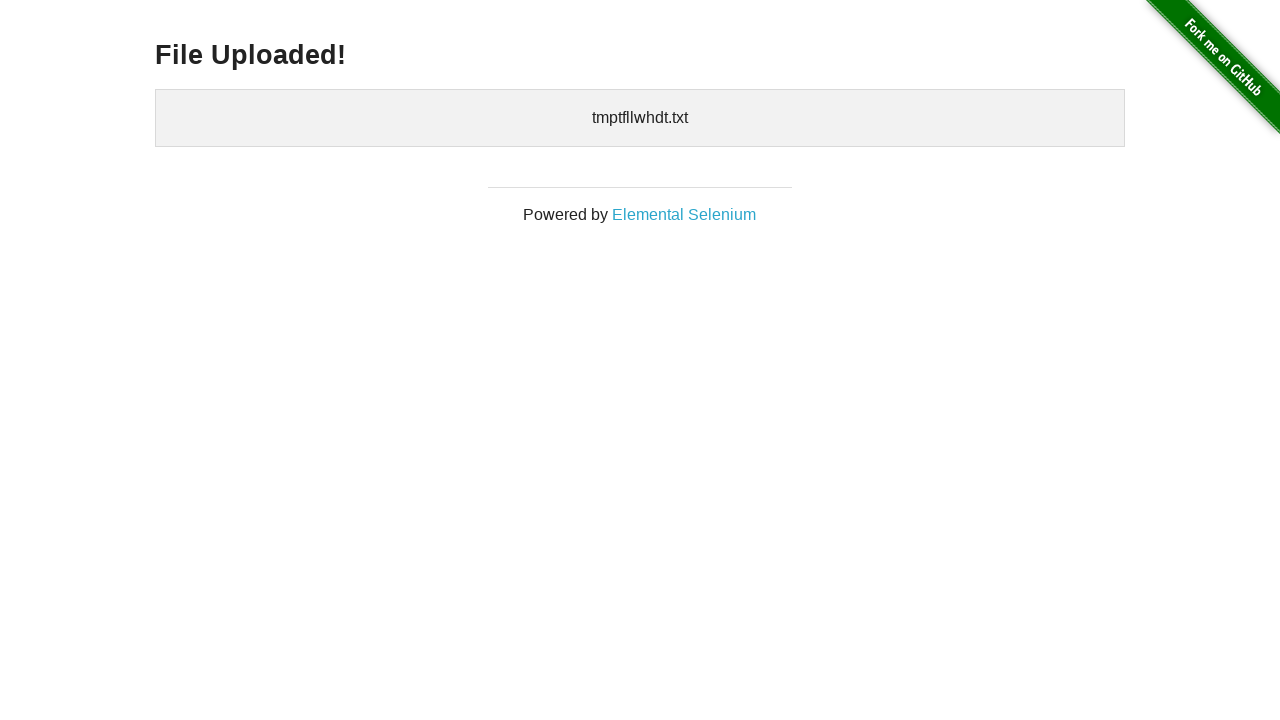

File upload successful - uploaded files section appeared
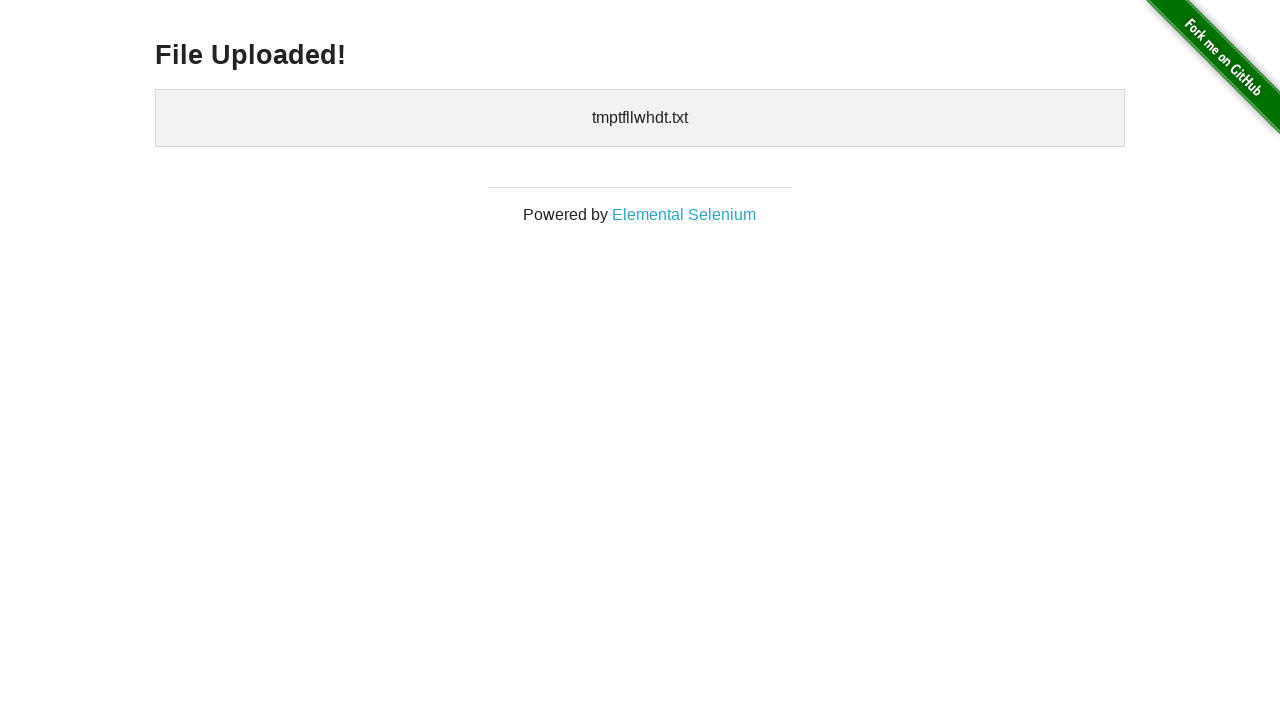

Cleaned up temporary test file
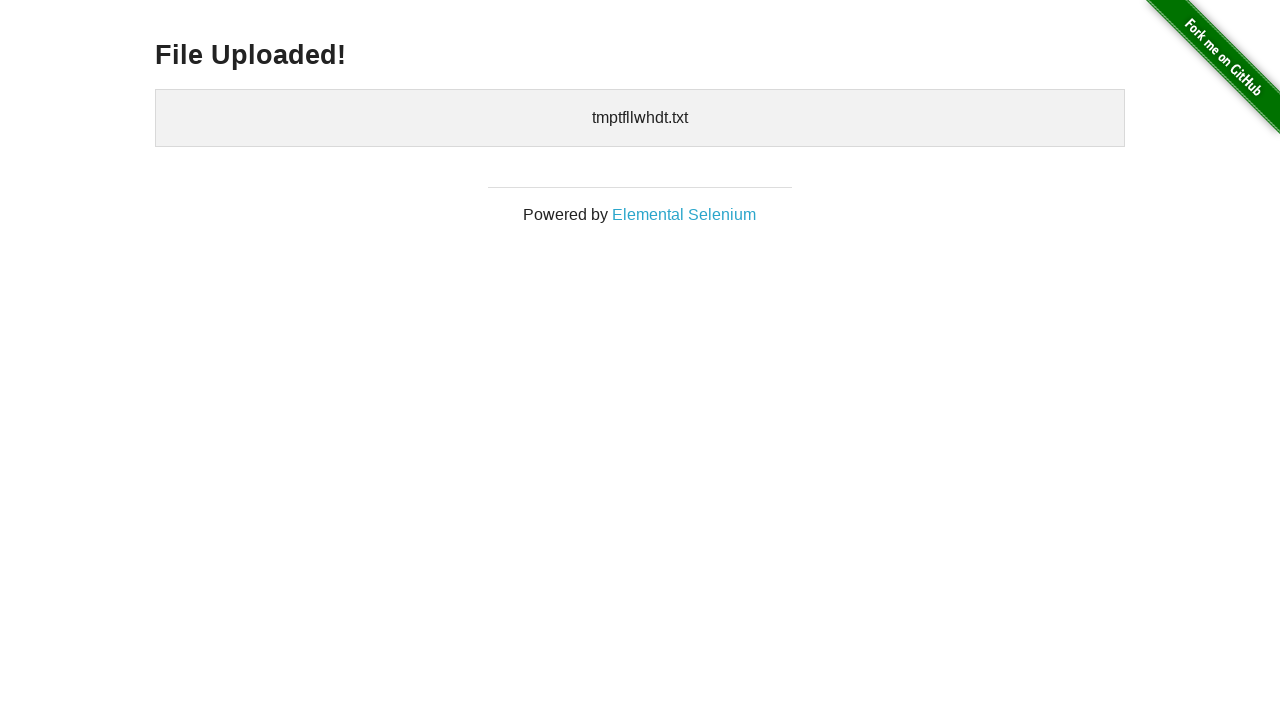

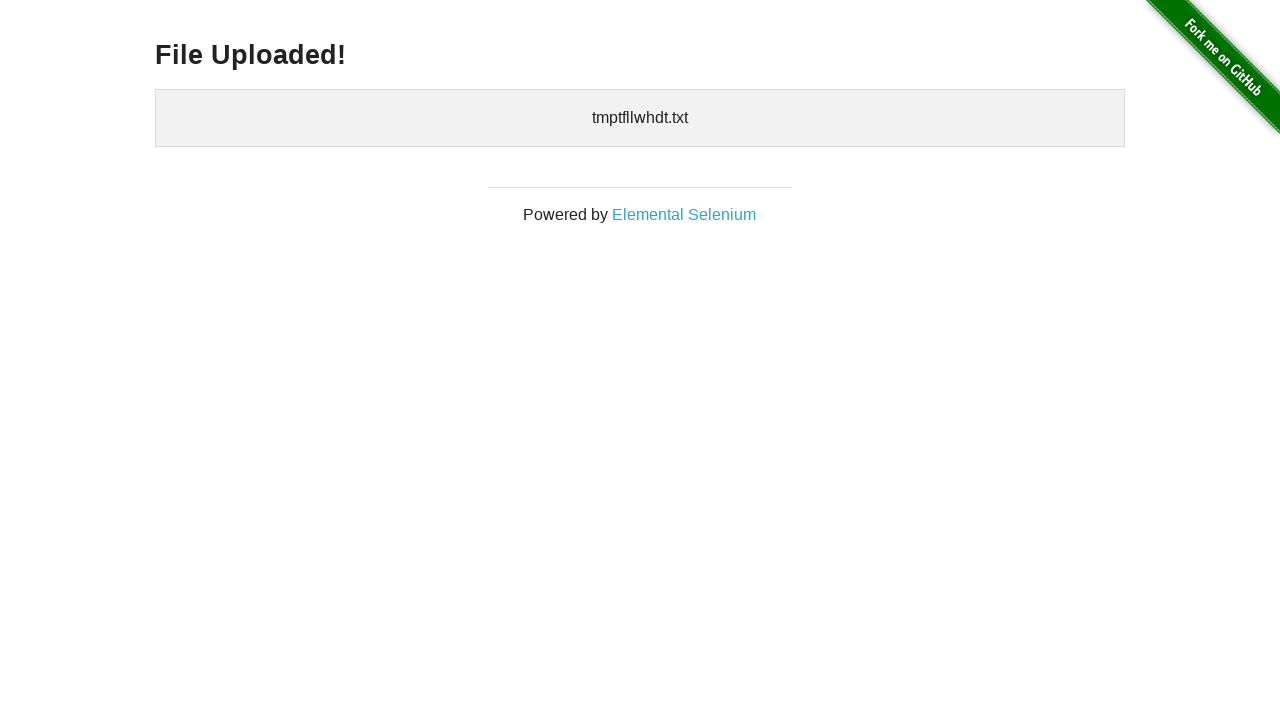